Tests form input elements by filling a text box, clicking a checkbox, and selecting a radio button on a practice page

Starting URL: https://awesomeqa.com/practice.html

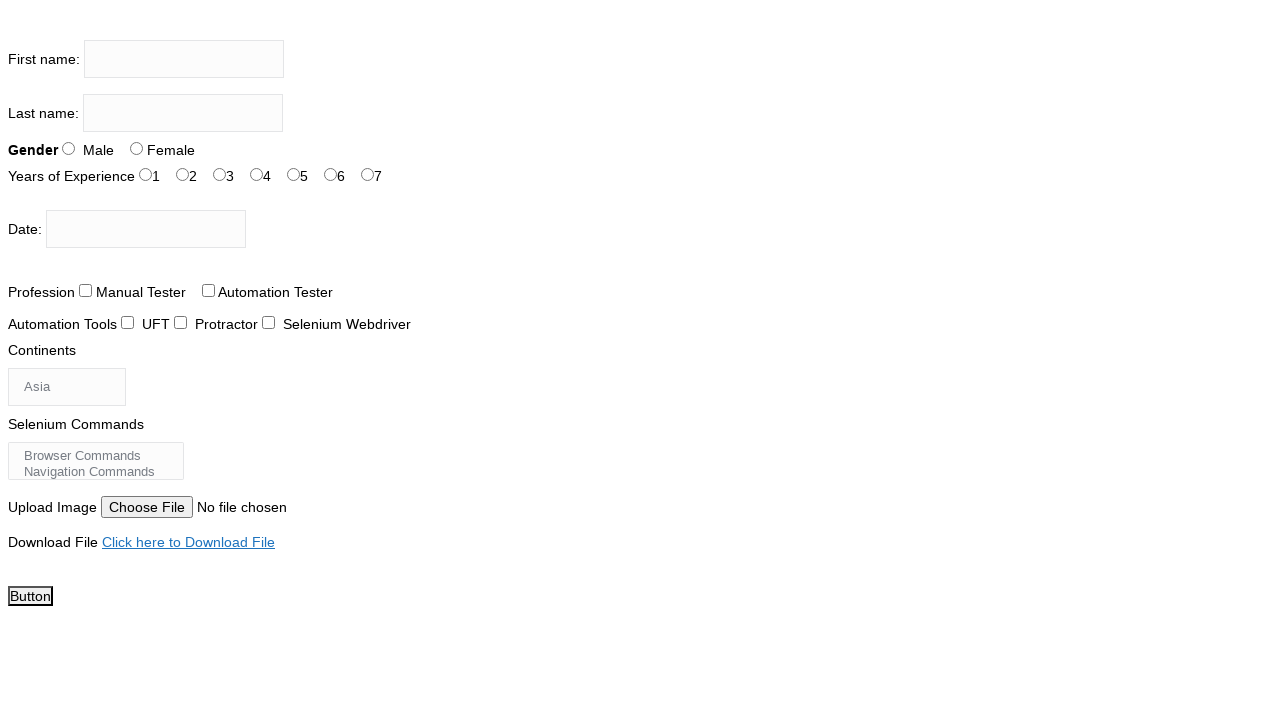

Filled firstname text box with 'Anuj' on input[type='text'][name='firstname']
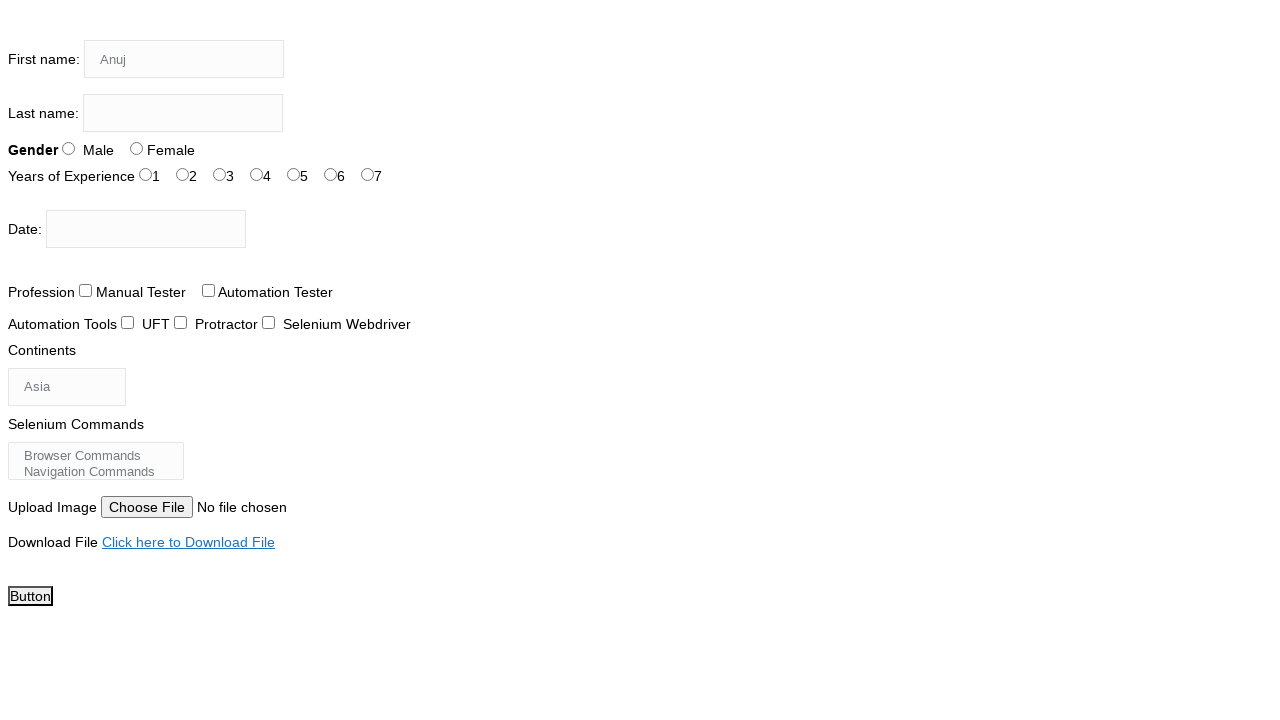

Clicked checkbox for profession at (86, 290) on input[type='checkbox']#profession-0
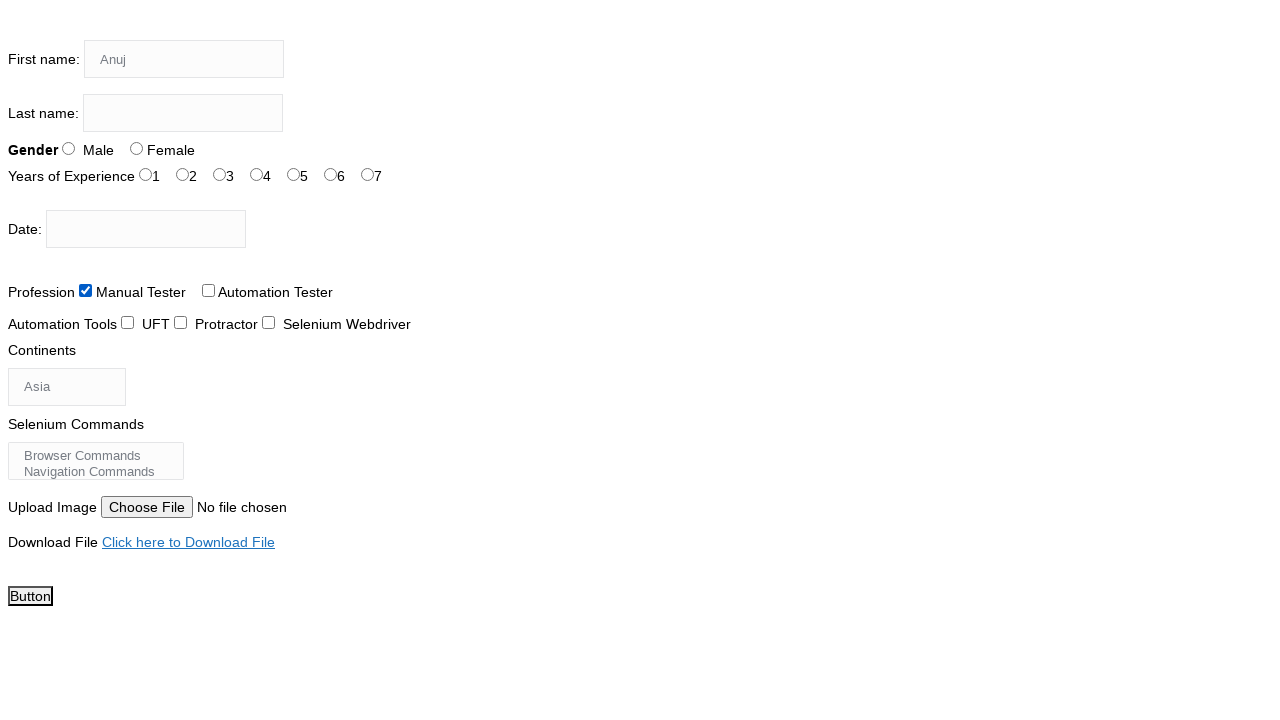

Clicked radio button for sex at (68, 148) on input[type='radio']#sex-0
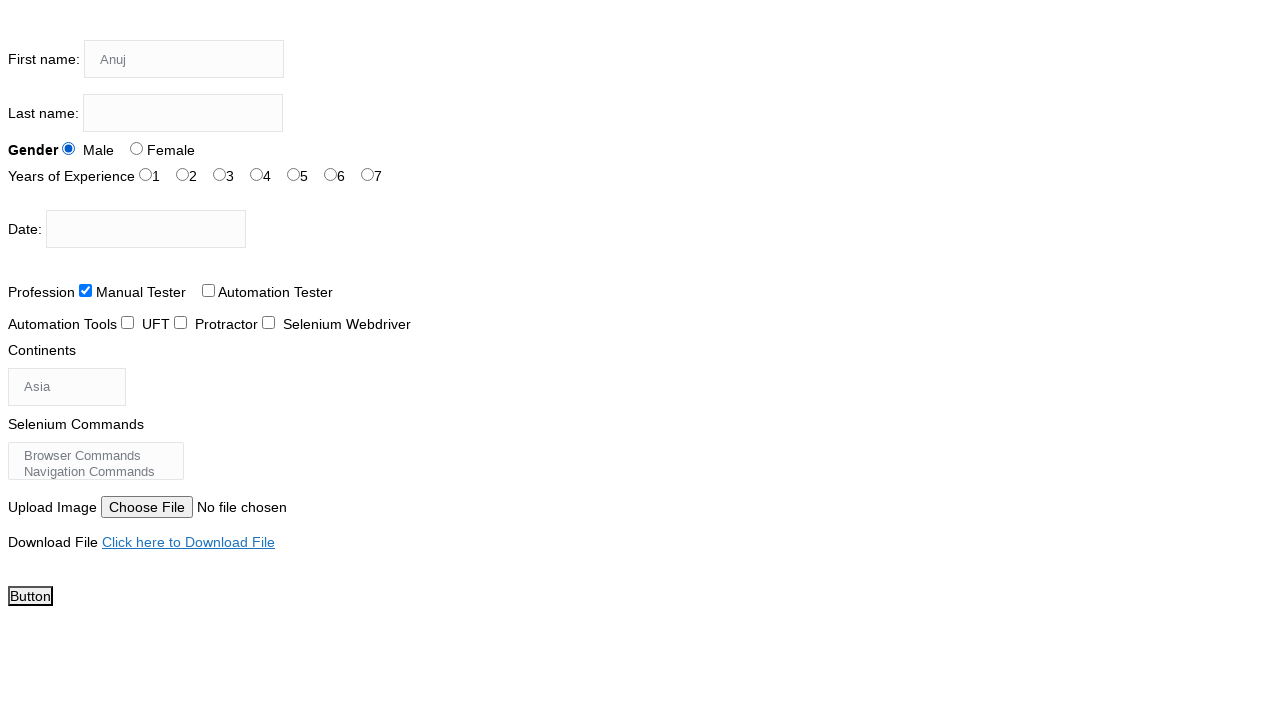

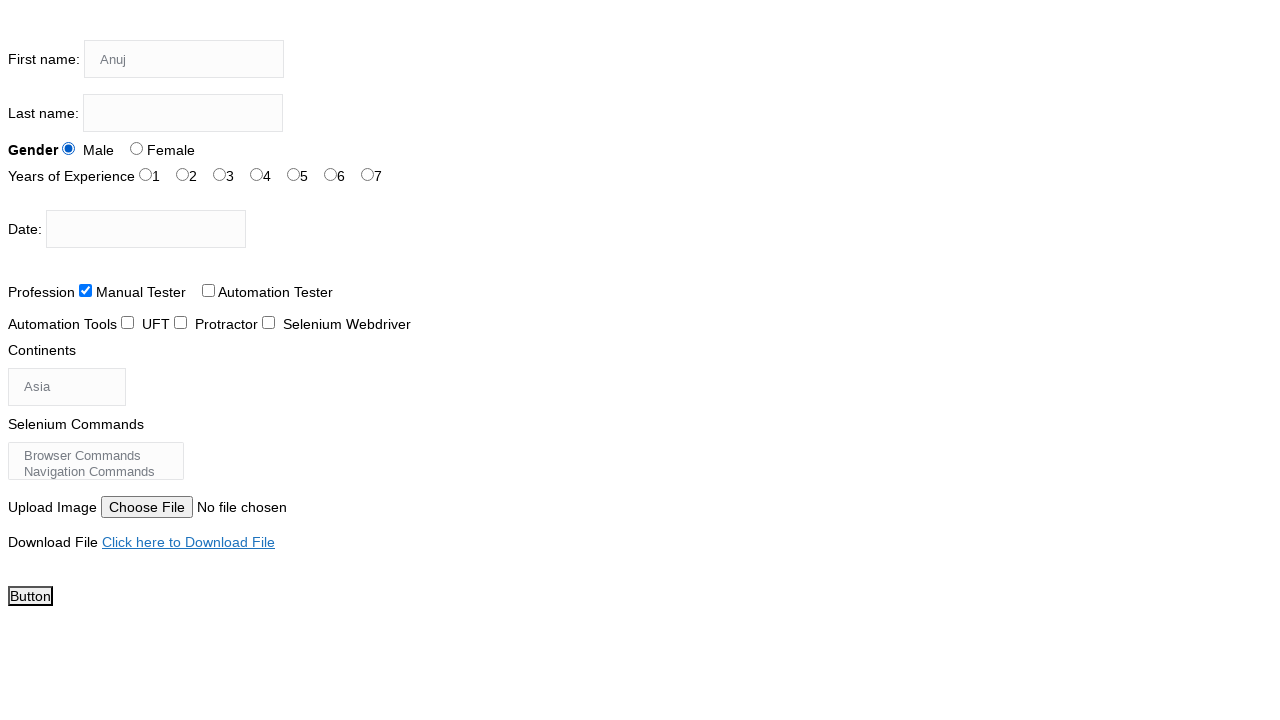